Tests selecting a day of the week from a button-based dropdown by clicking the button and selecting 'Martes'

Starting URL: https://thefreerangetester.github.io/sandbox-automation-testing/

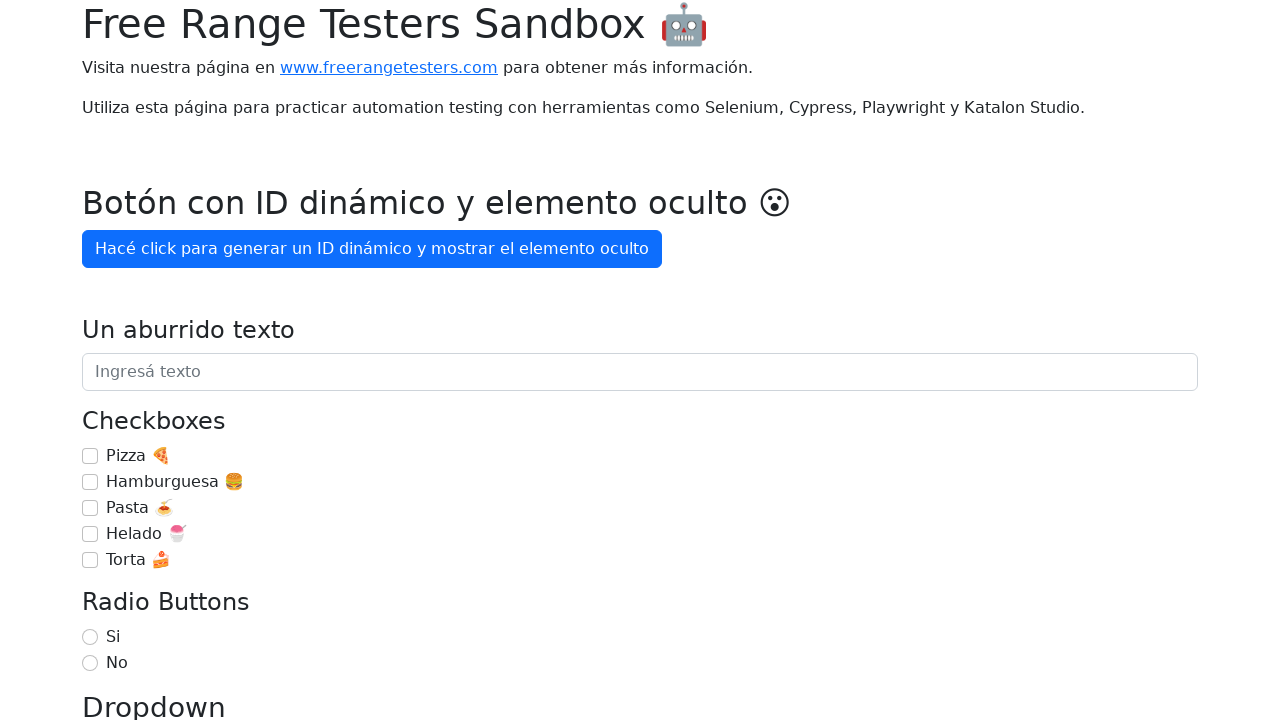

Clicked on 'Día de la semana' button to open dropdown at (171, 360) on internal:role=button[name="Día de la semana"i]
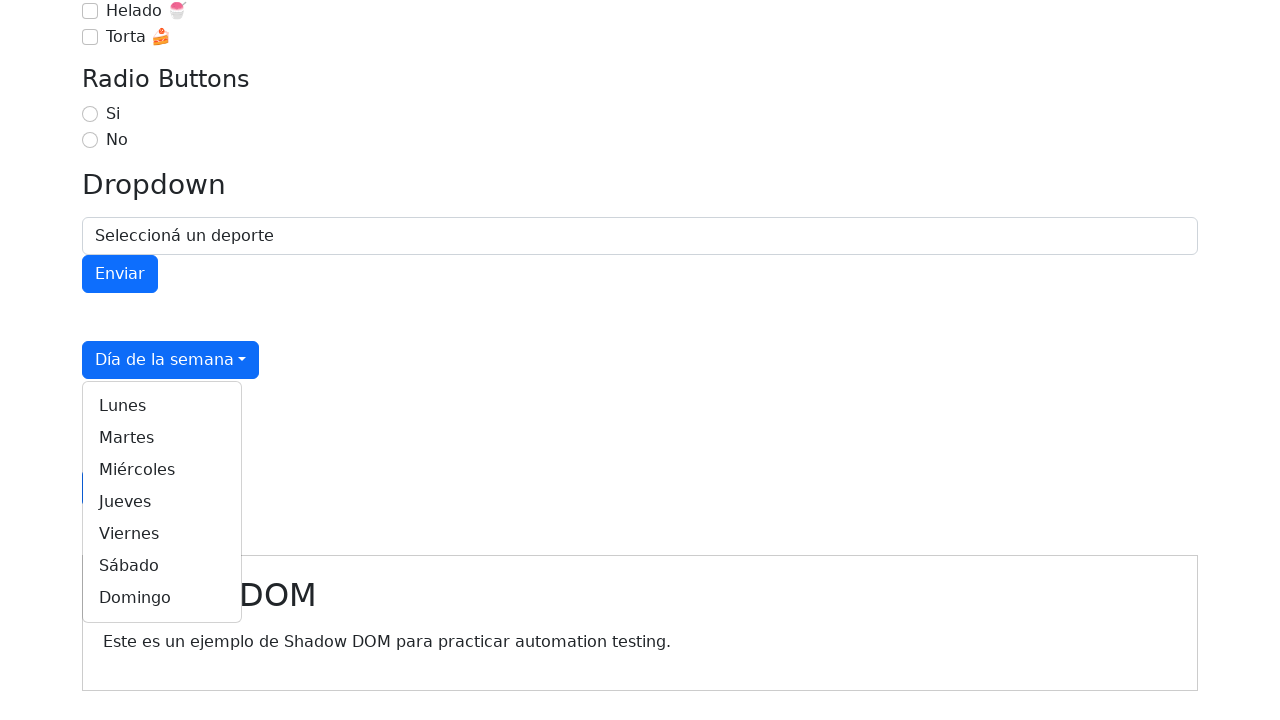

Selected 'Martes' from the button-based dropdown at (162, 438) on internal:role=link[name="Martes"i]
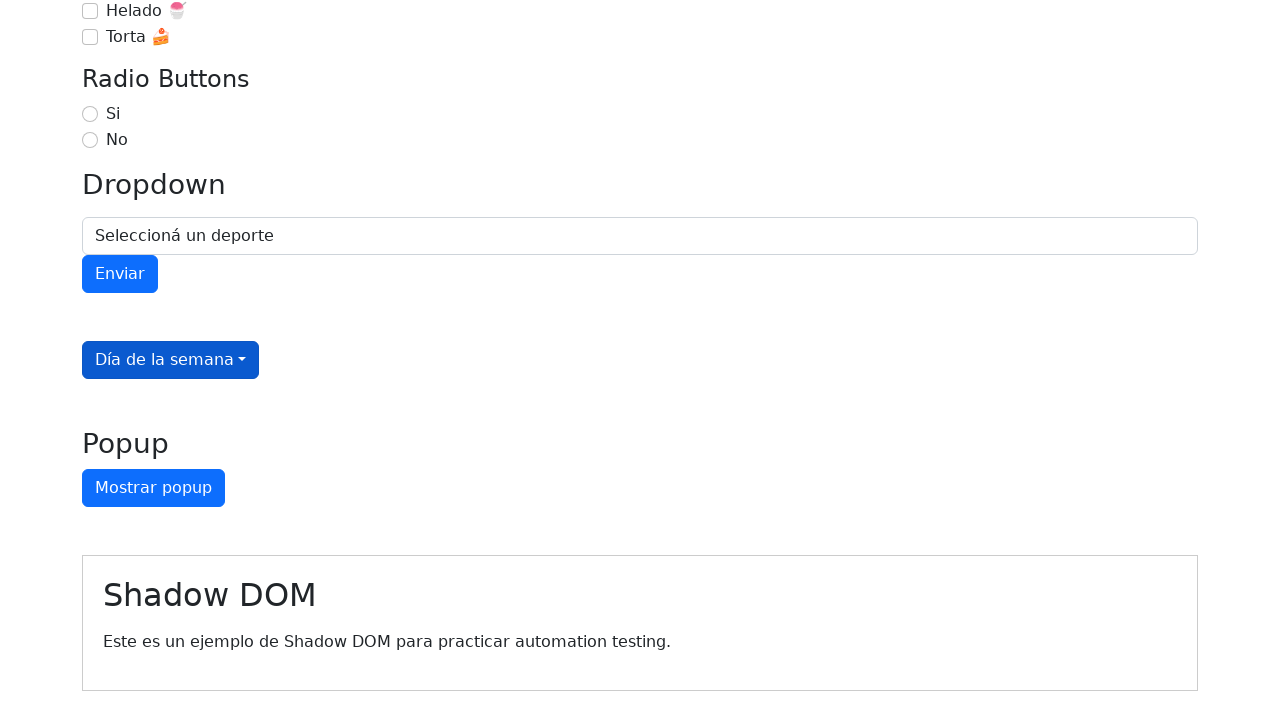

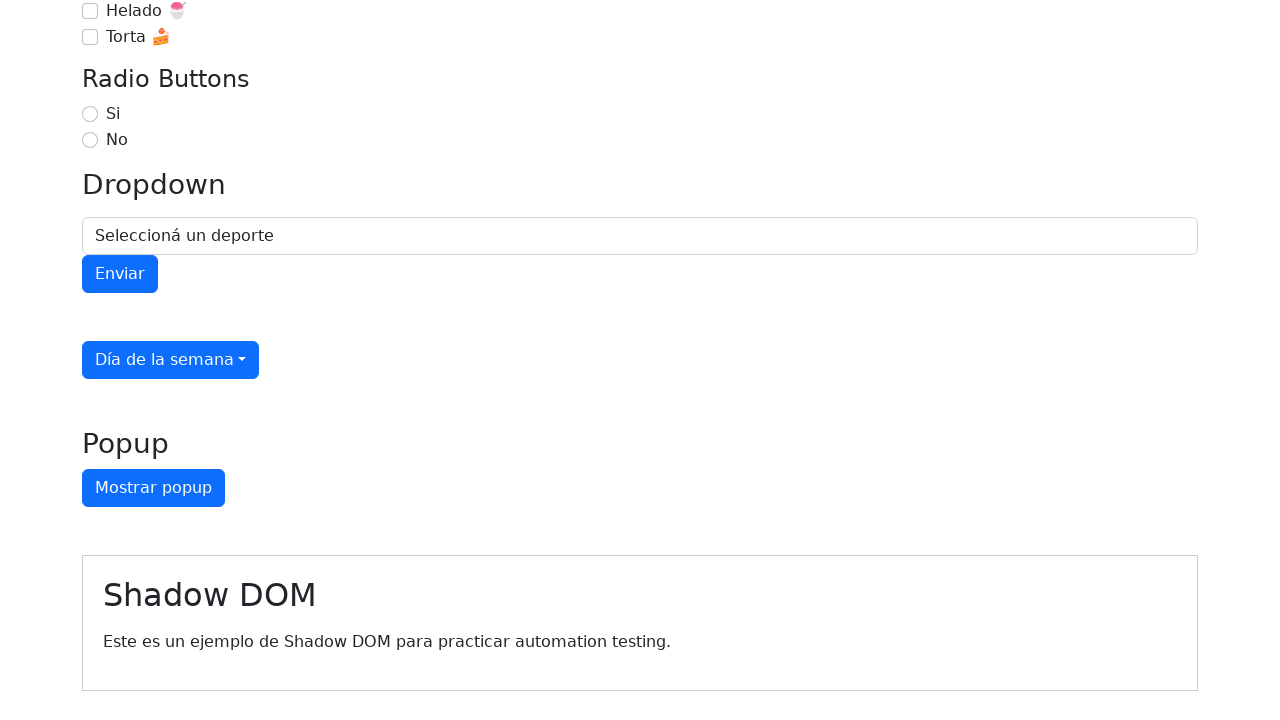